Demonstrates clicking on a "Continue" link element on an OpenCart login page using keyboard input (ENTER/RETURN key), which typically navigates to the registration page.

Starting URL: https://naveenautomationlabs.com/opencart/index.php?route=account/login

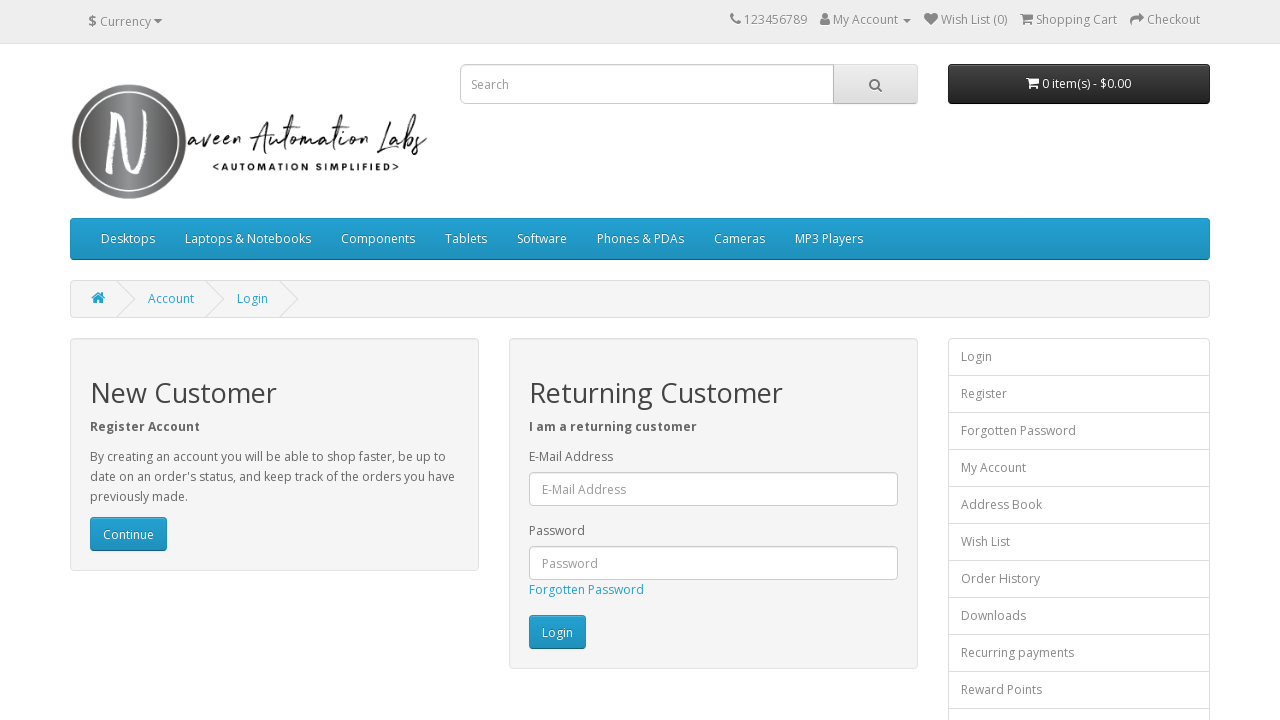

Navigated to OpenCart login page
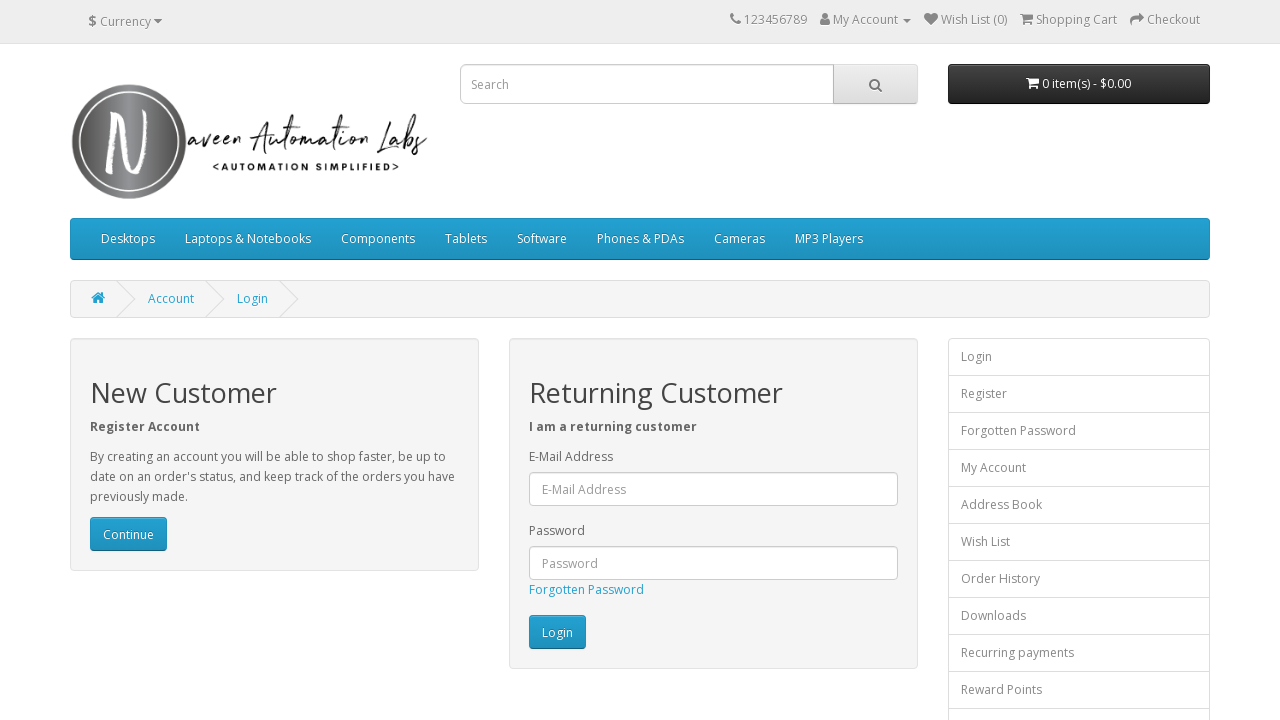

Pressed ENTER key on 'Continue' link element, navigating to registration page on xpath=//a[text()='Continue']
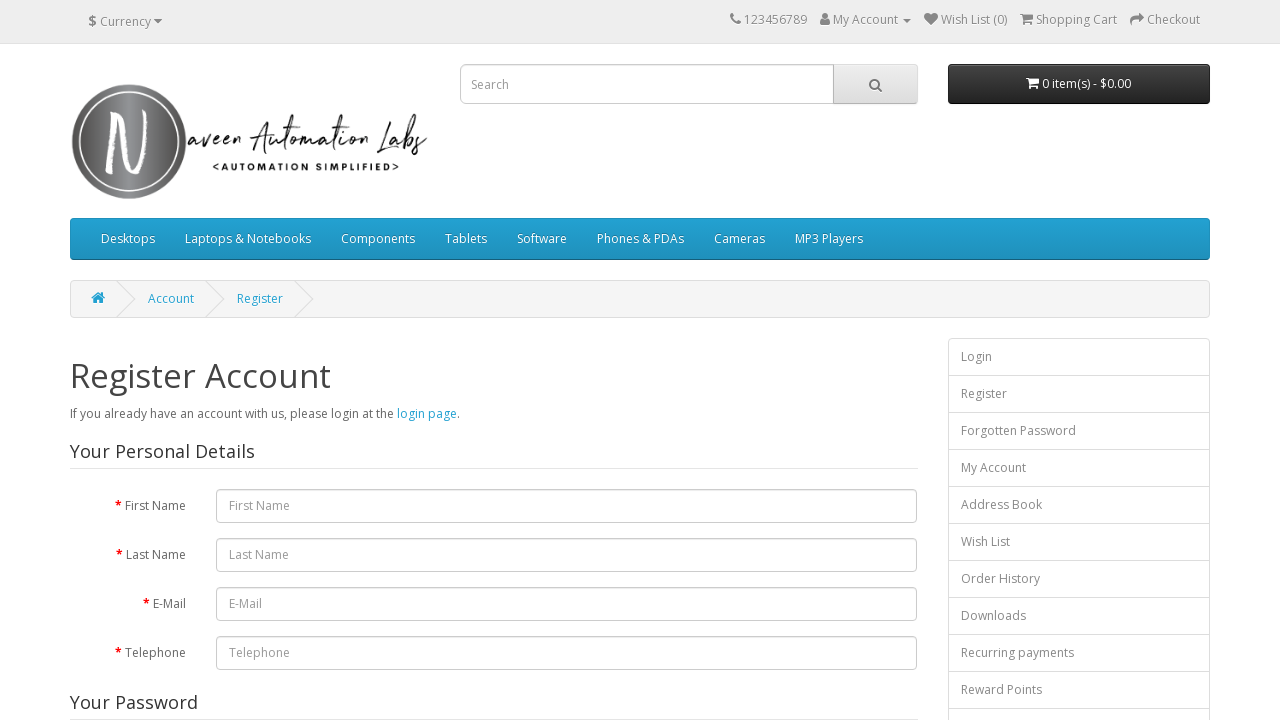

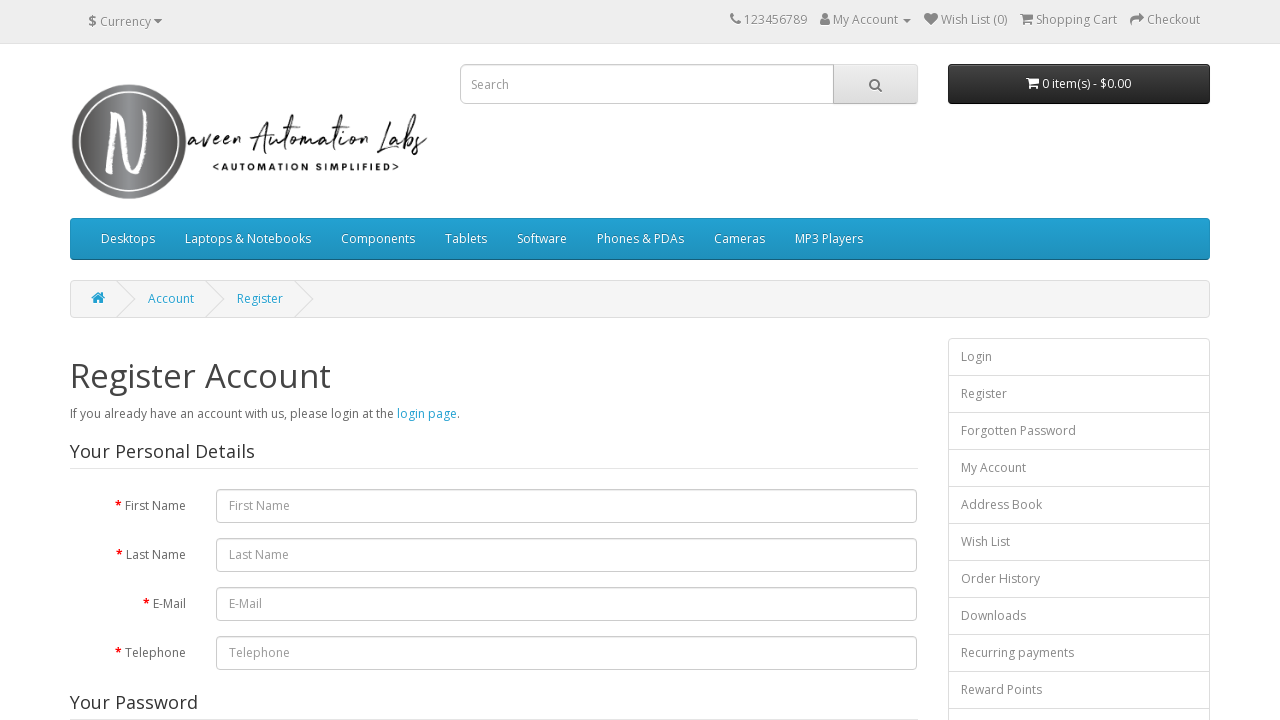